Tests a text box form by filling in full name, email, current address, and permanent address fields, then verifies the submitted data is displayed correctly.

Starting URL: https://demoqa.com/text-box

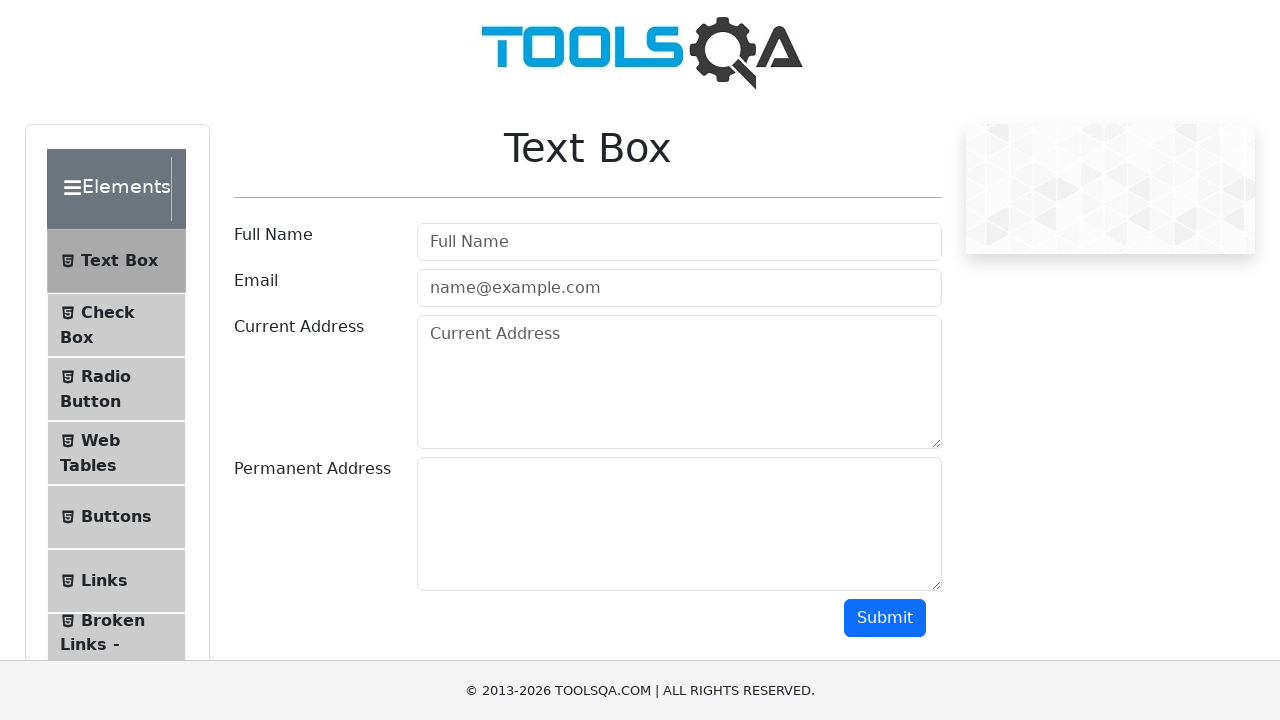

Filled full name field with 'Akiko' on #userName
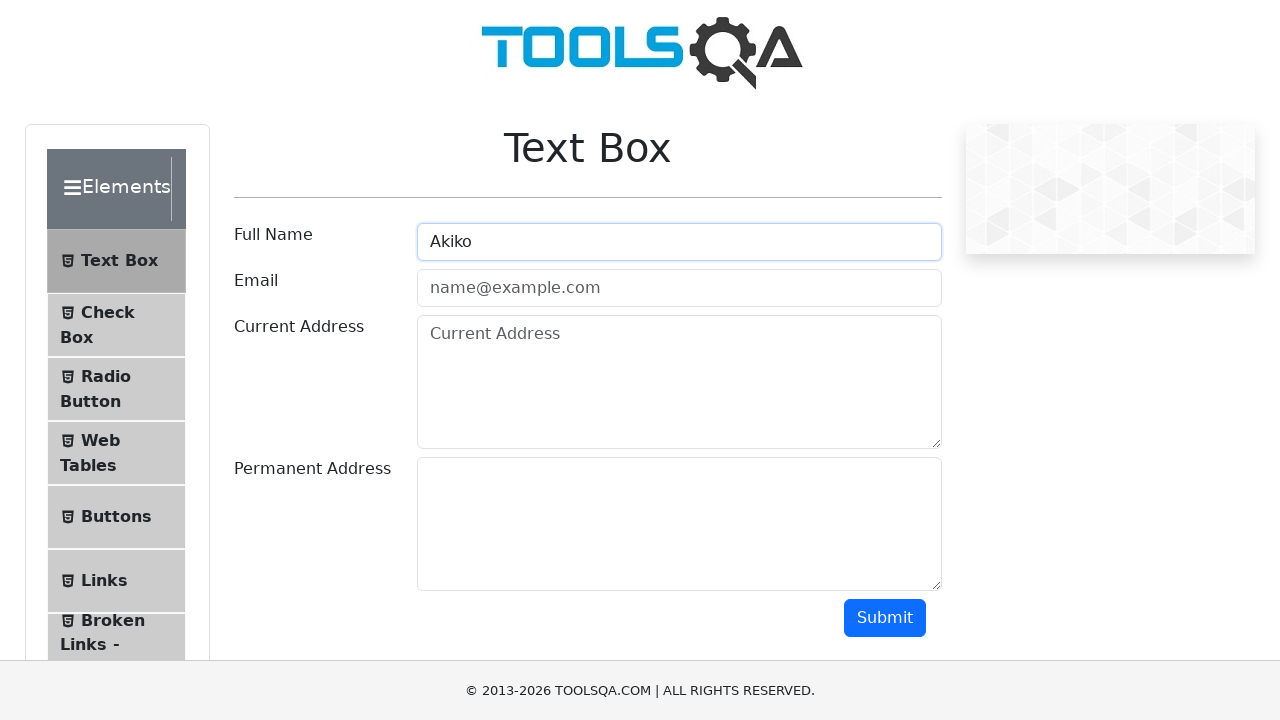

Filled email field with 'Akiko@gmail.com' on #userEmail
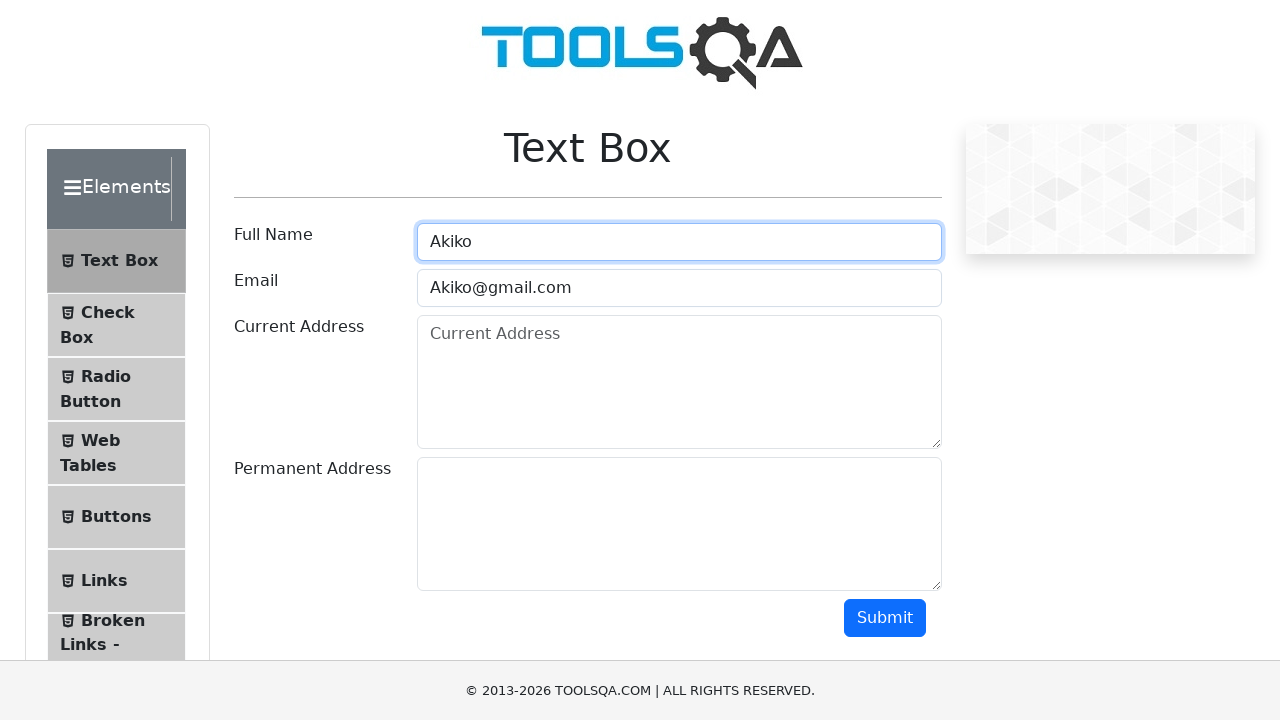

Filled current address field with 'USA' on #currentAddress
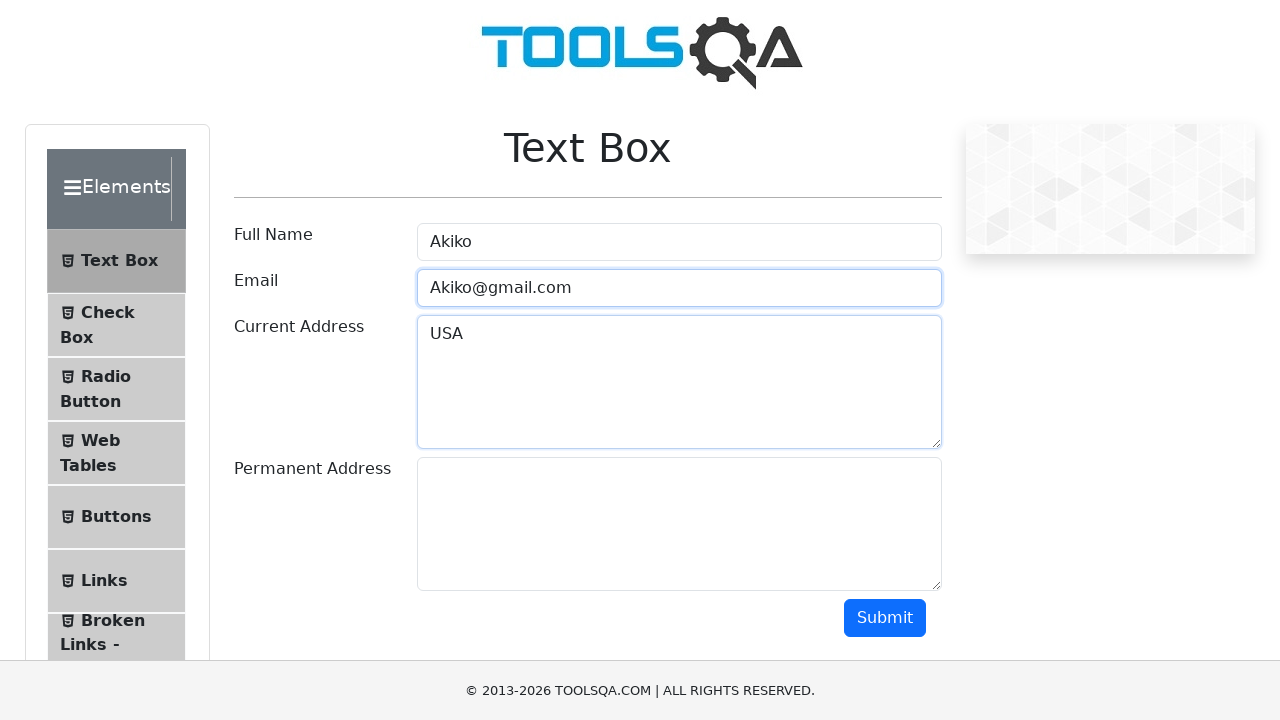

Filled permanent address field with 'USA1' on #permanentAddress
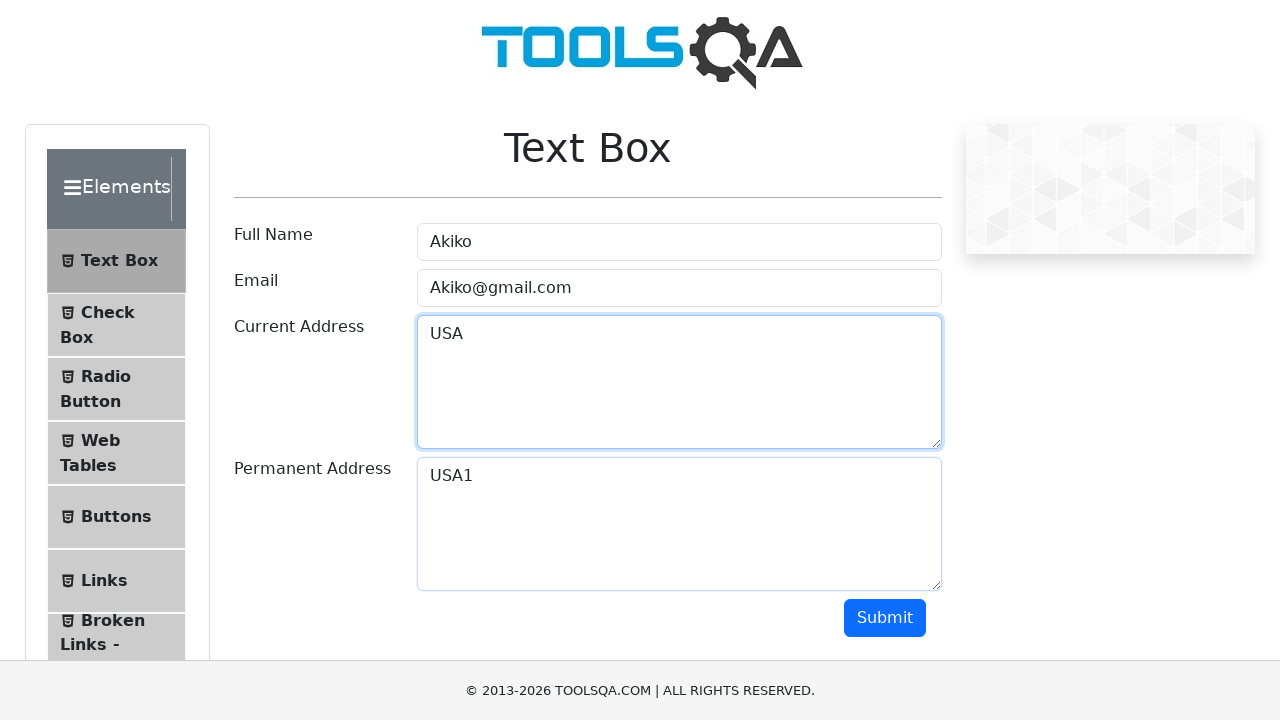

Clicked submit button to submit the form at (885, 618) on #submit
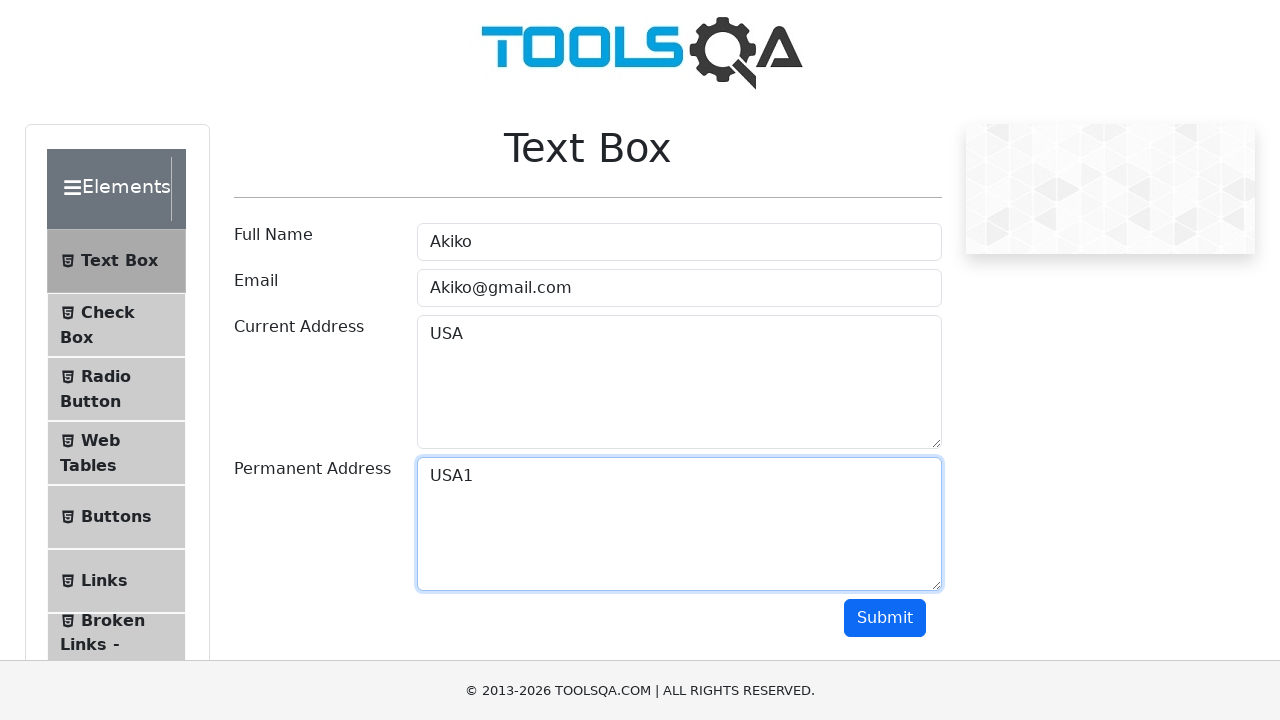

Verified submitted data is displayed correctly
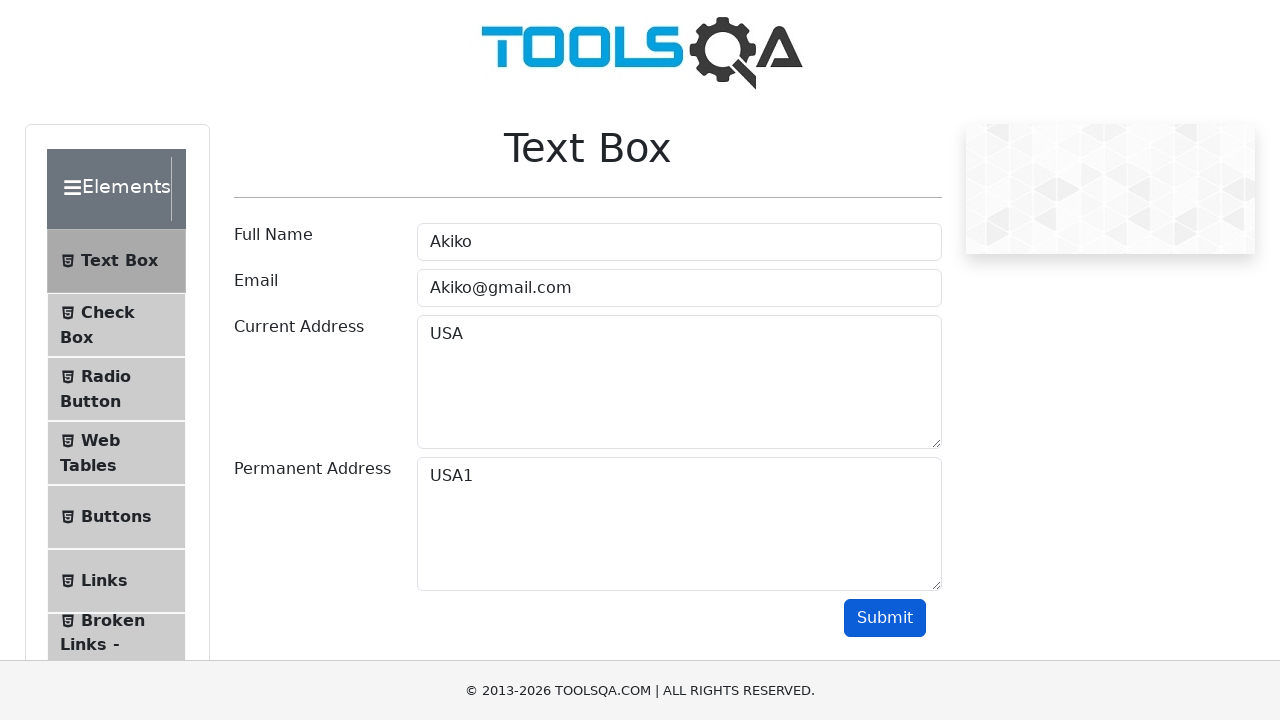

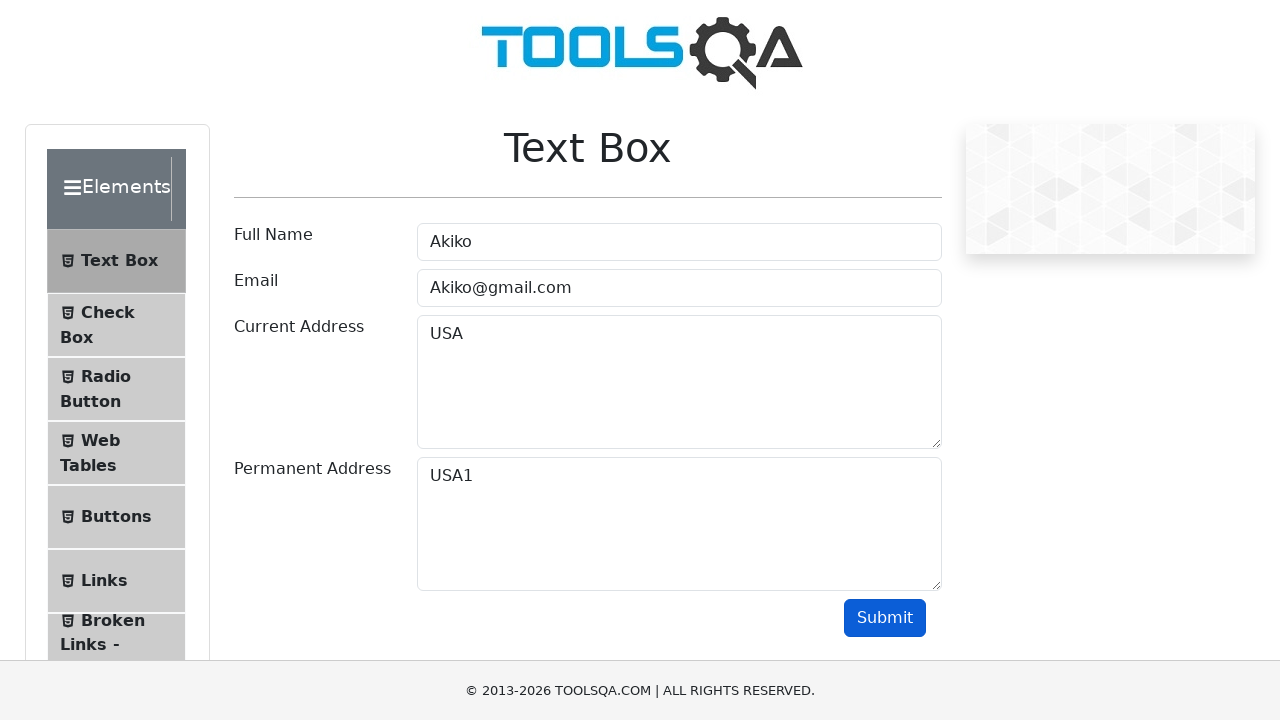